Tests the auto-suggestion dropdown functionality by typing in the autocomplete field and verifying that suggestion options appear

Starting URL: https://www.rahulshettyacademy.com/AutomationPractice/

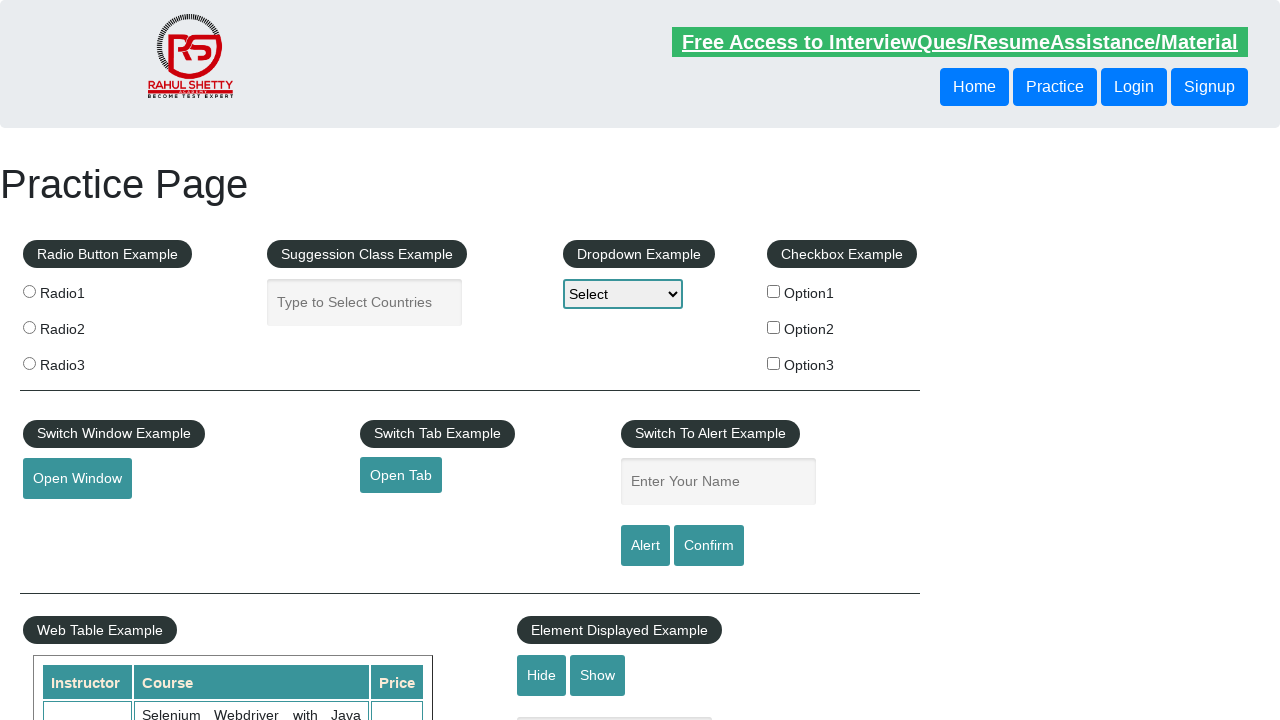

Typed 'AU' in the autocomplete field to trigger suggestions on #autocomplete
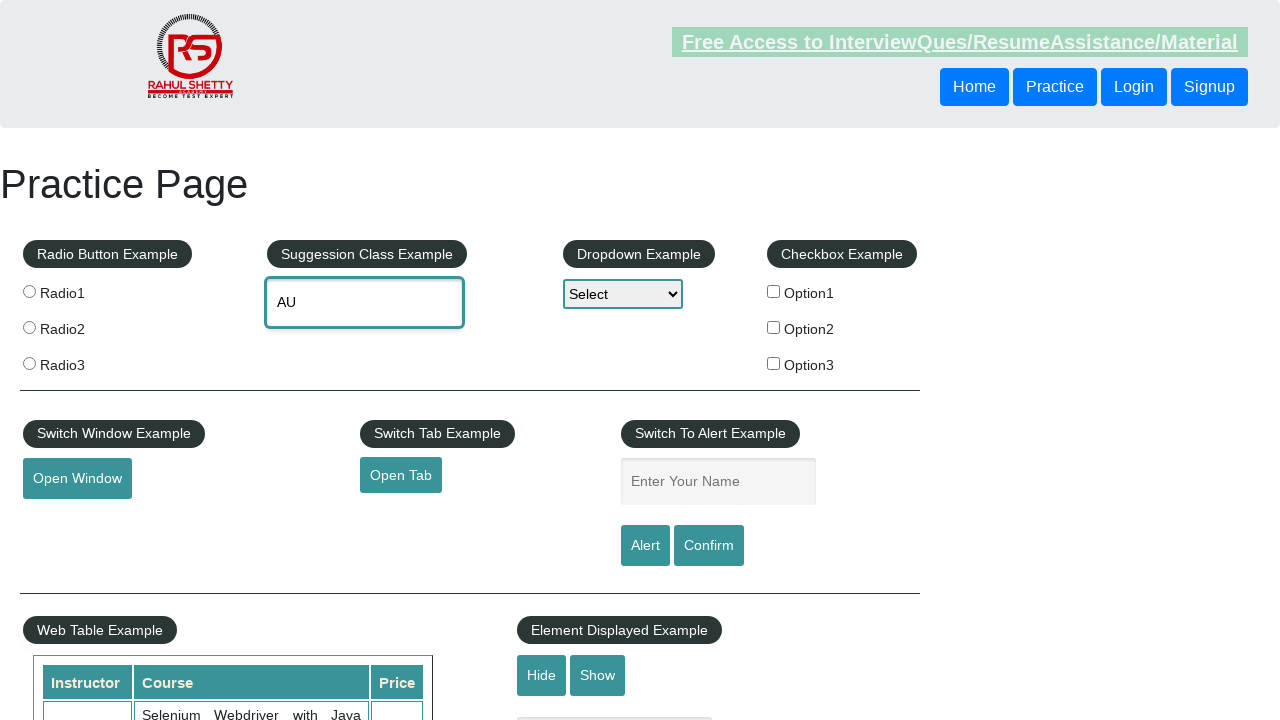

Auto-suggestion dropdown options appeared
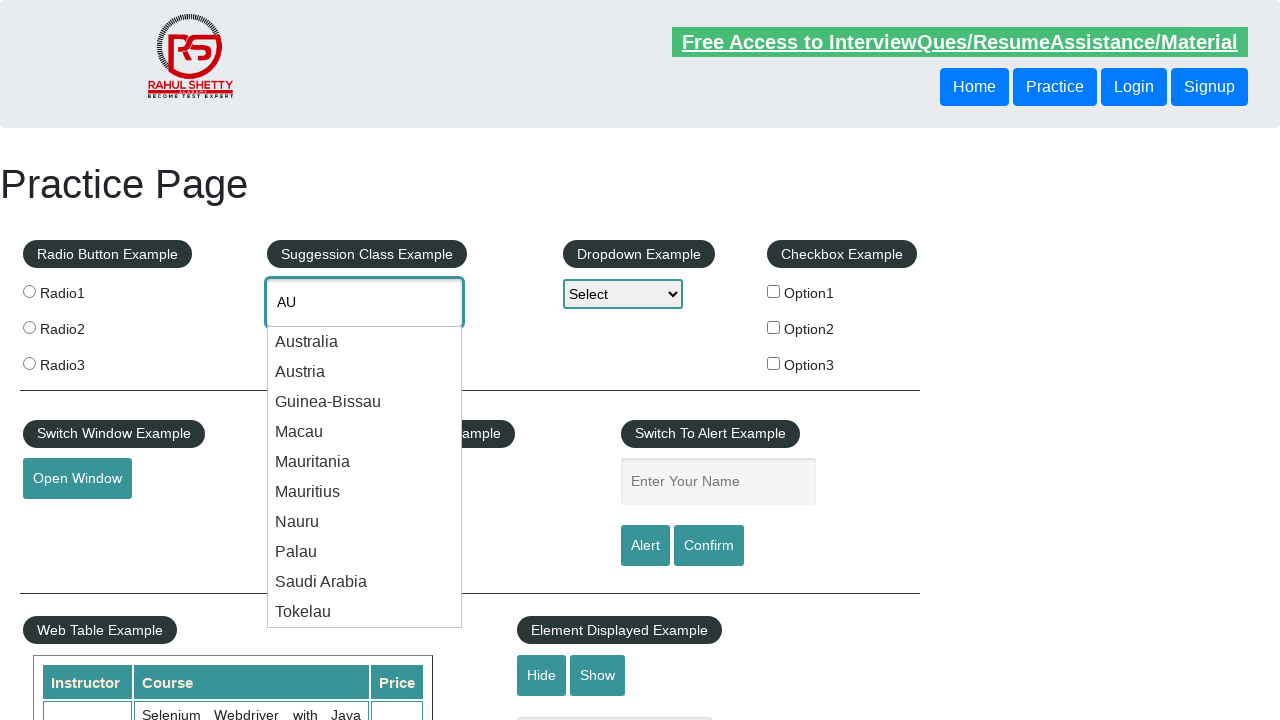

Verified that at least one suggestion option is visible
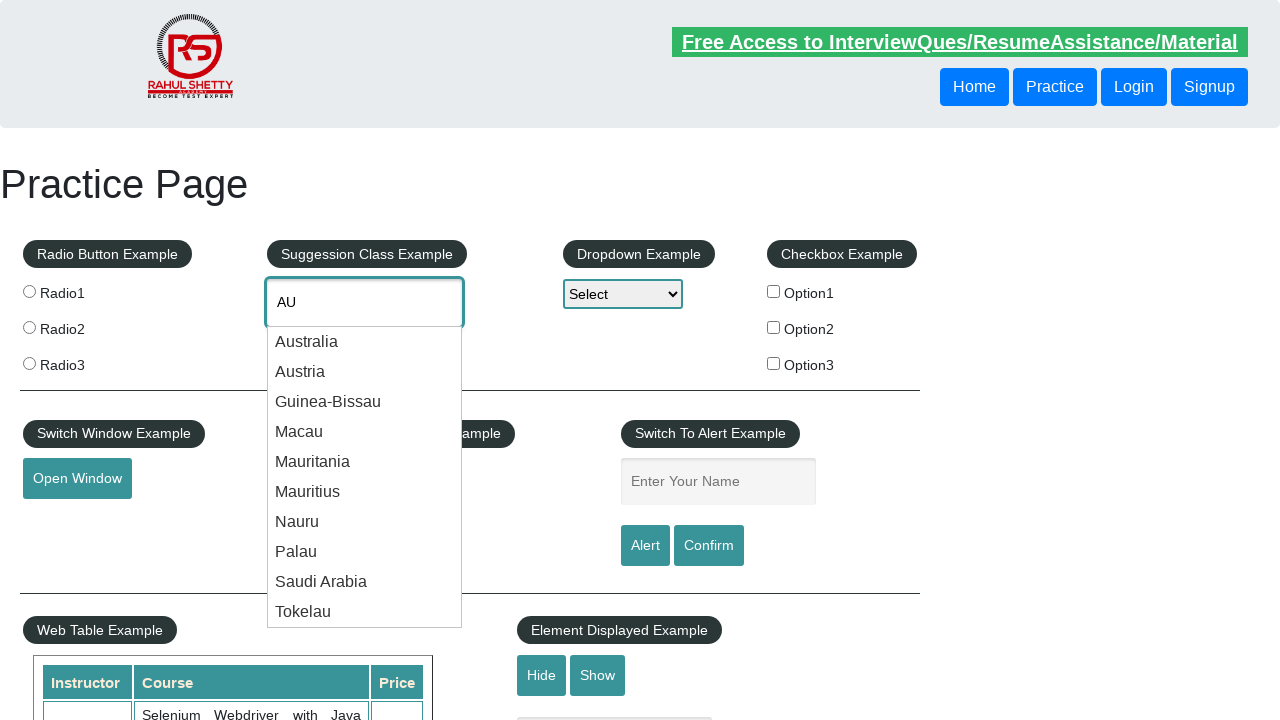

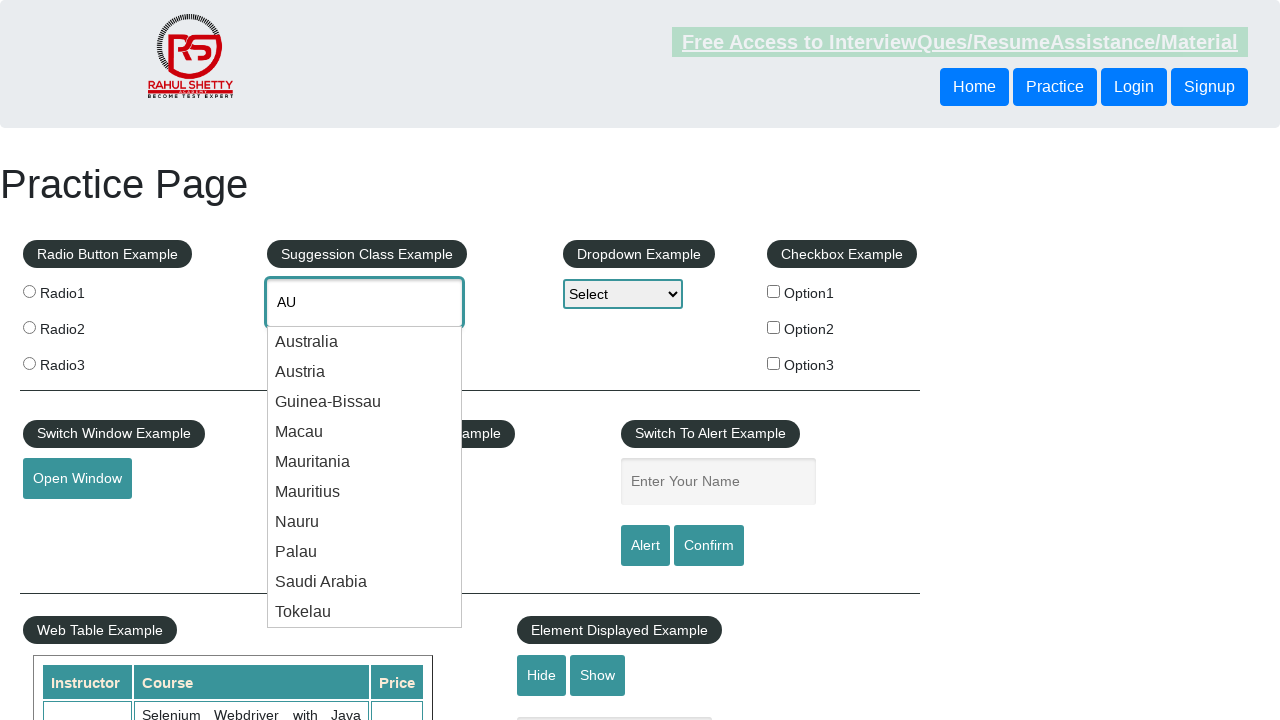